Clicks a button and waits for another element to become clickable before clicking it

Starting URL: http://omayo.blogspot.com/

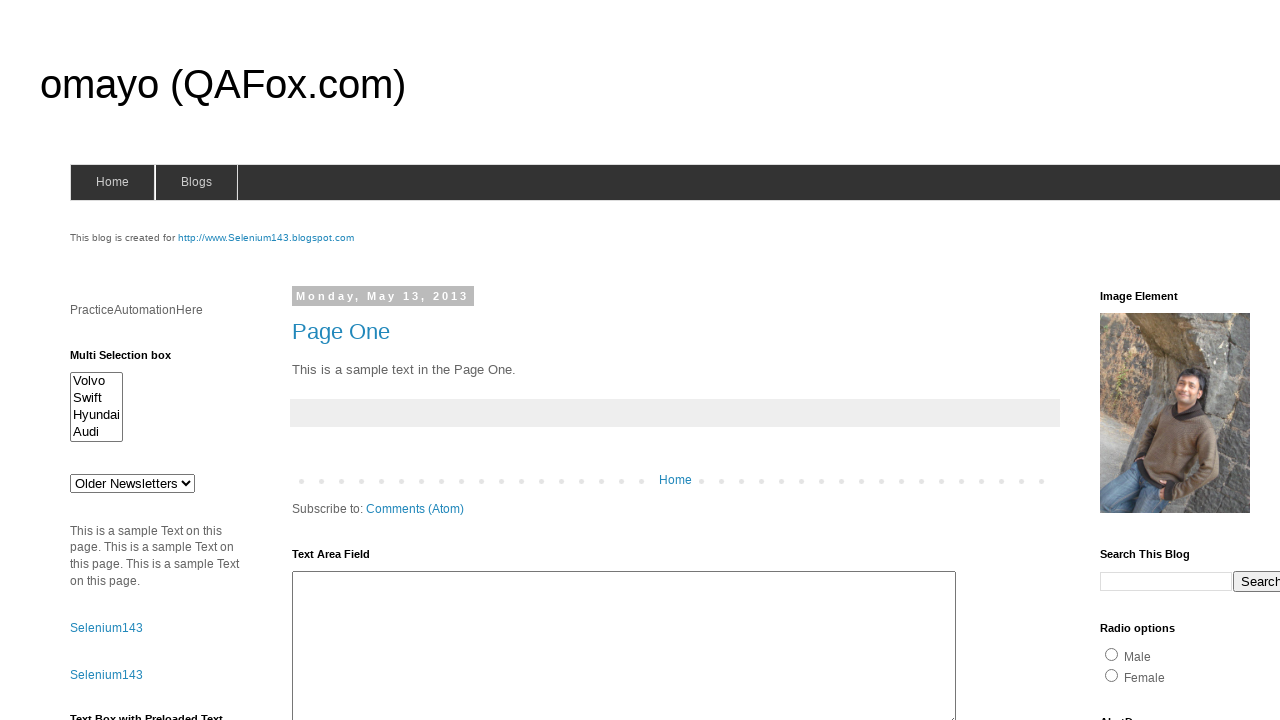

Clicked 'Check this' button at (109, 528) on button:has-text('Check this')
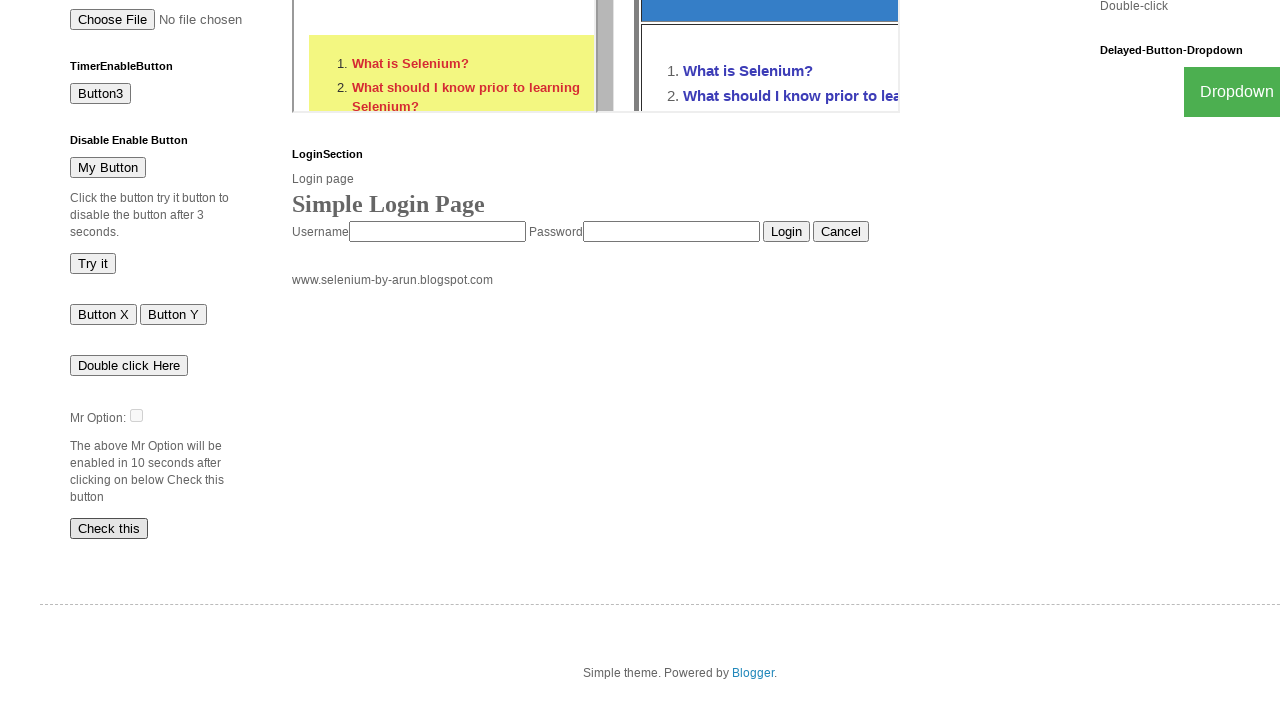

Waited for #dte element to become visible
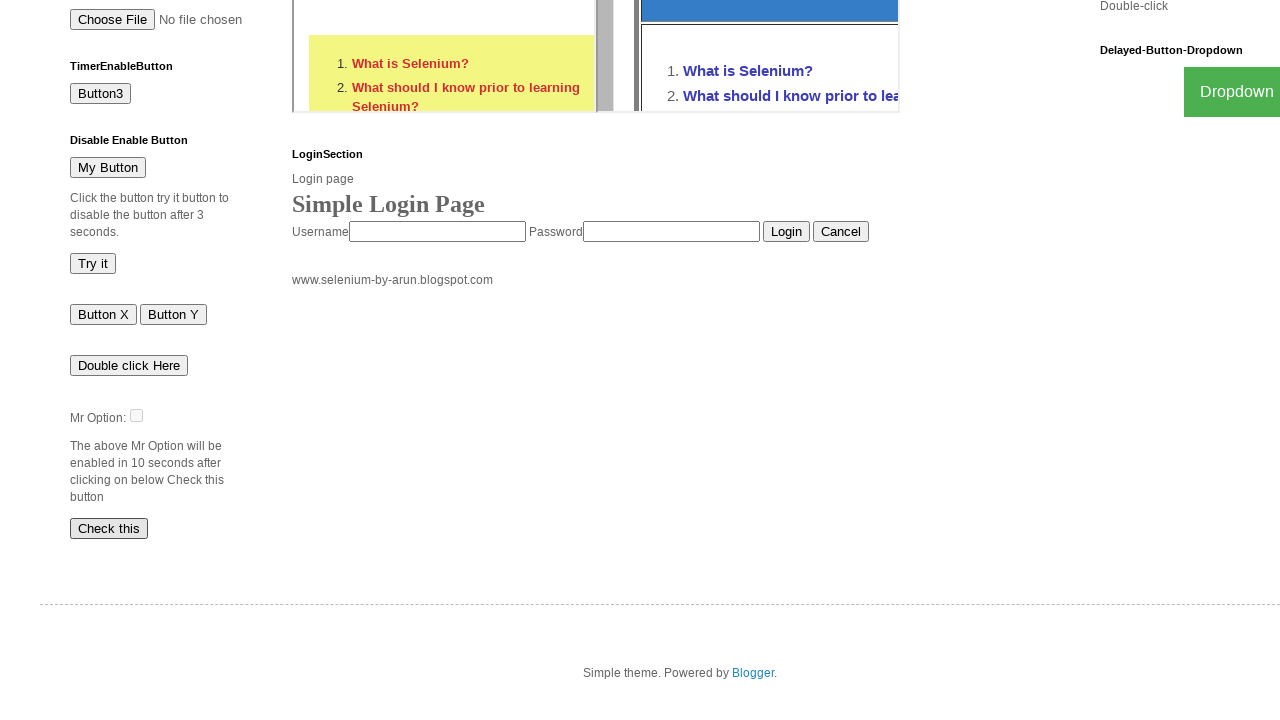

Clicked #dte element to complete clickable state test at (136, 415) on #dte
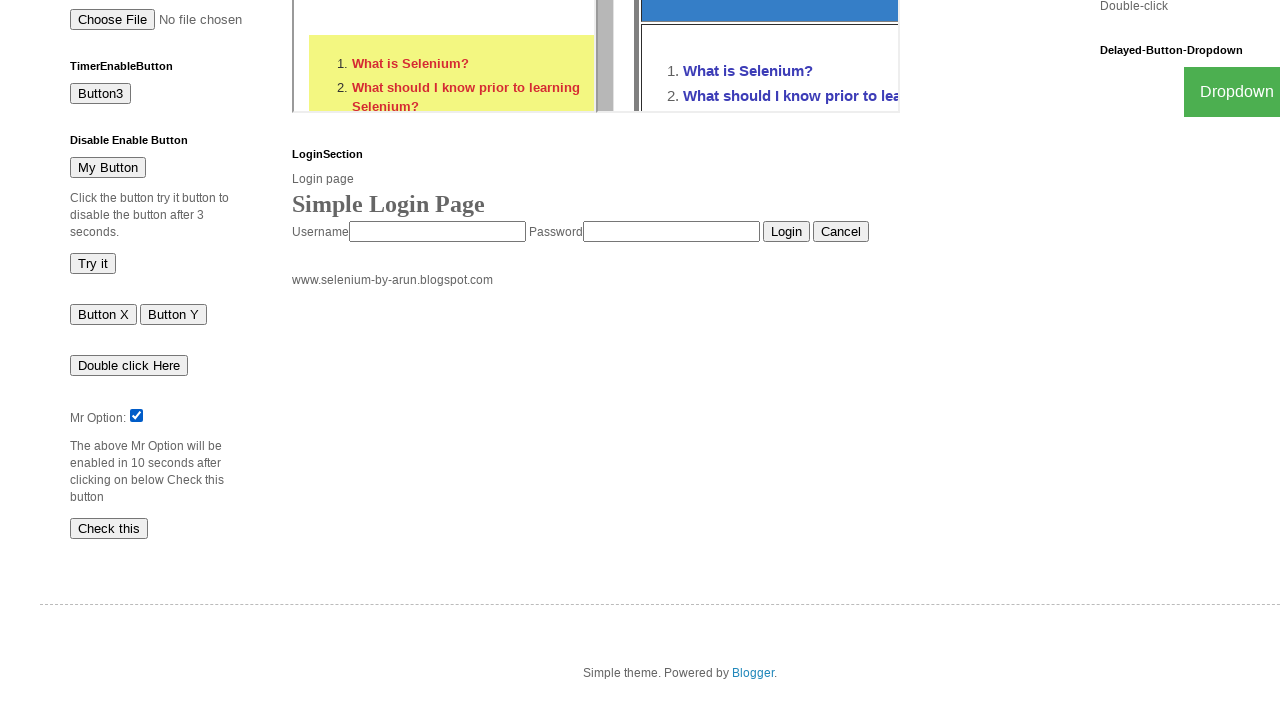

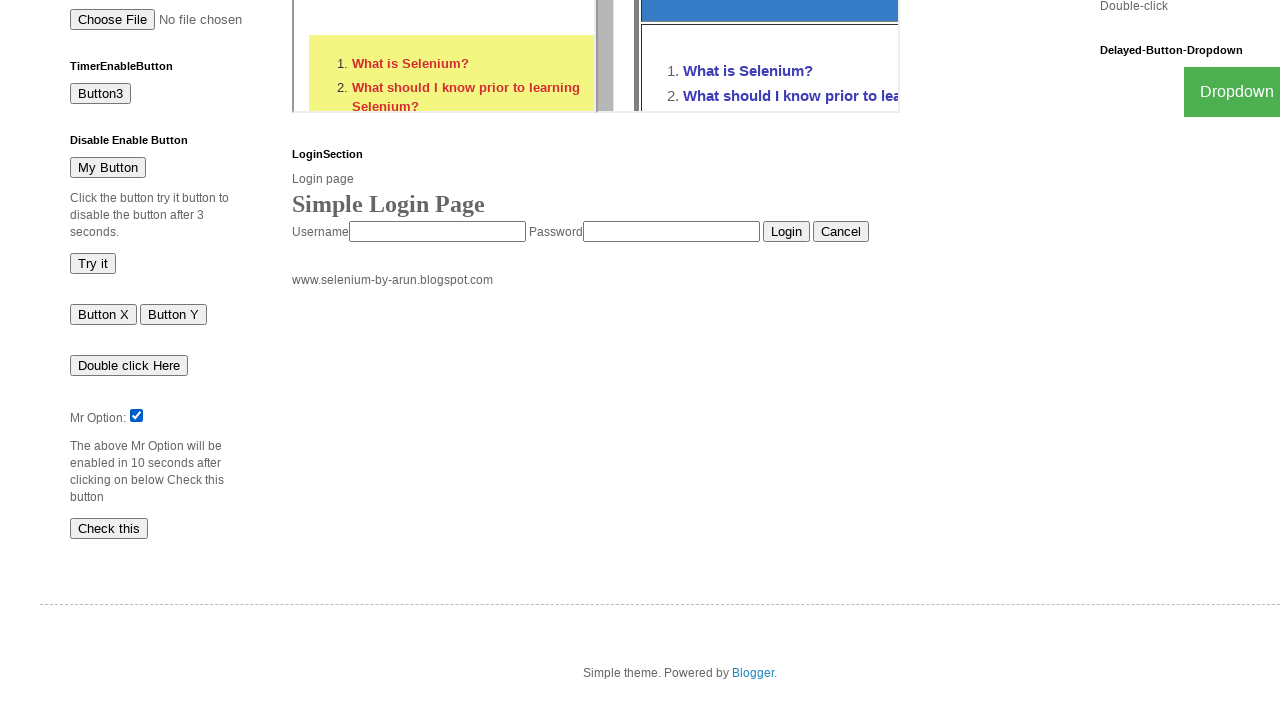